Tests opting out of A/B tests by setting an opt-out cookie on the homepage before navigating to the A/B test page, verifying the page shows "No A/B Test".

Starting URL: http://the-internet.herokuapp.com

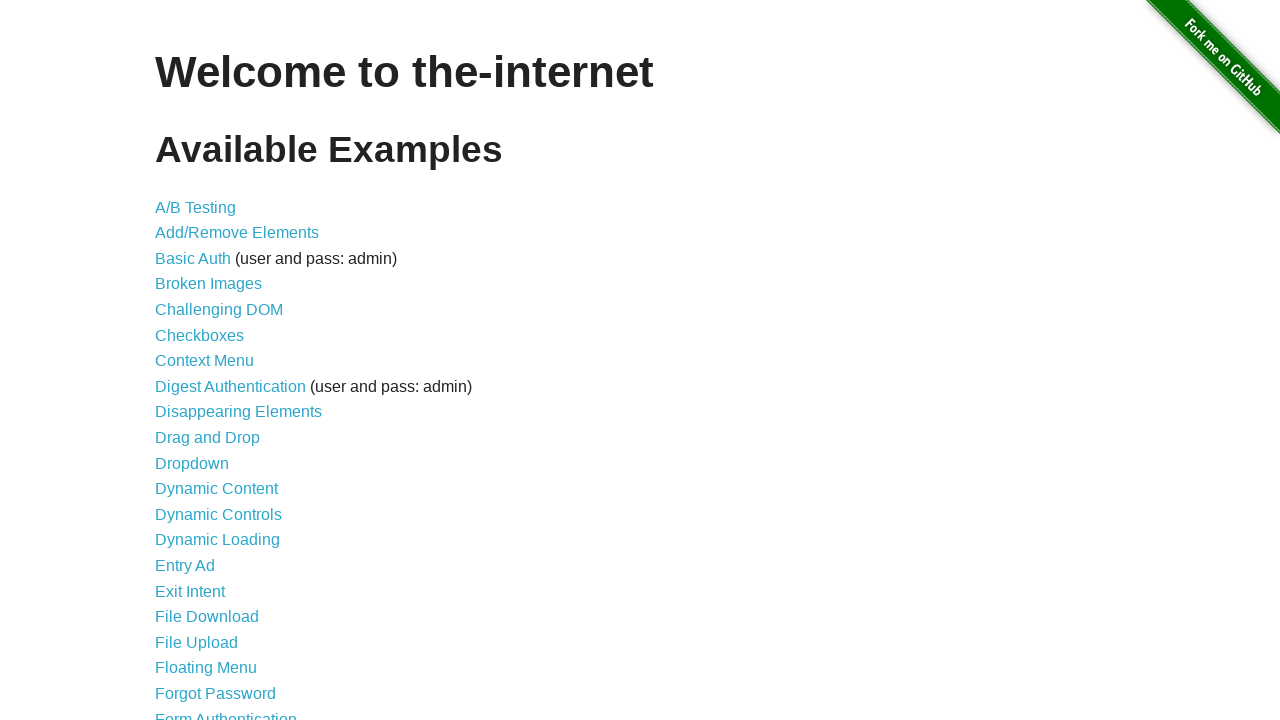

Added optimizelyOptOut cookie to context
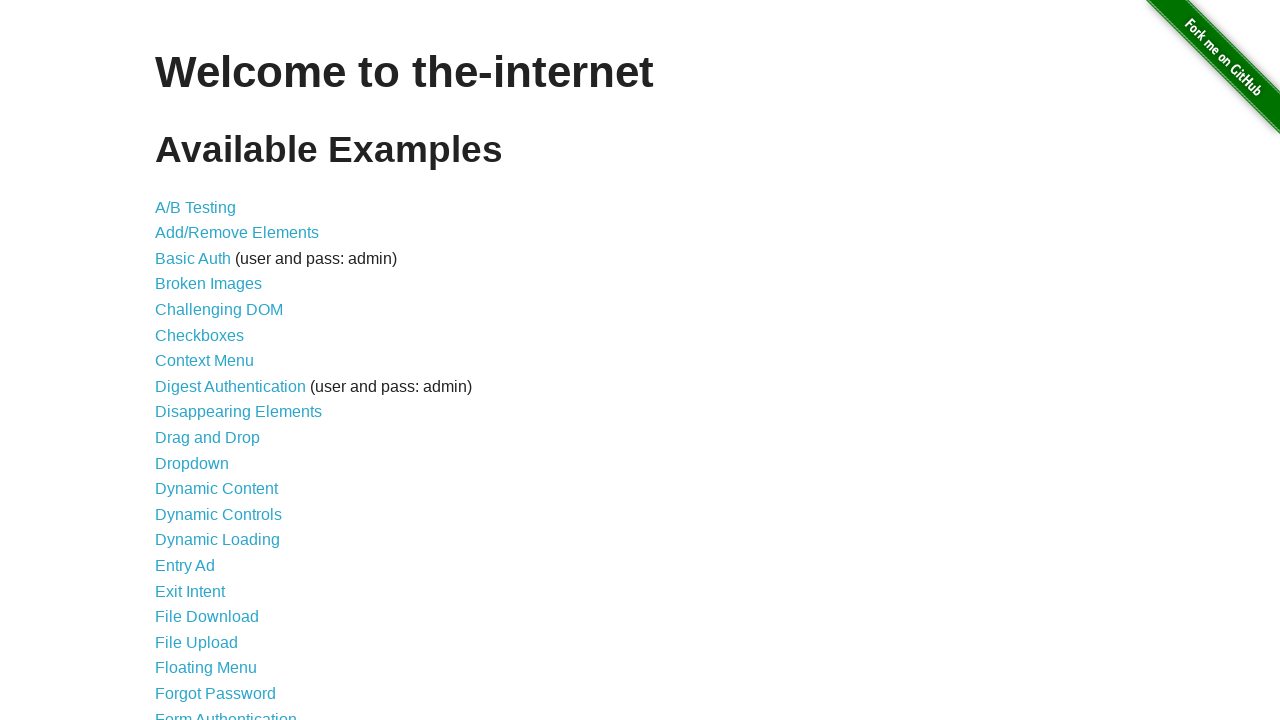

Navigated to A/B test page
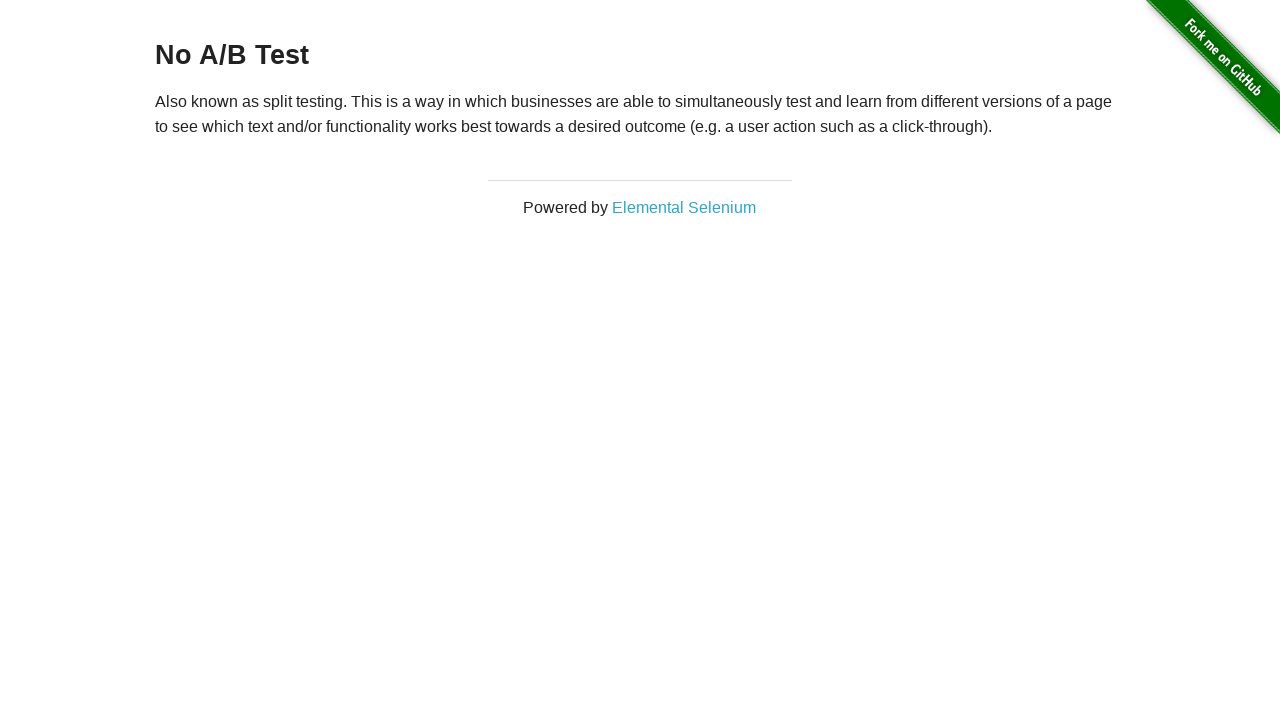

Retrieved heading text from page
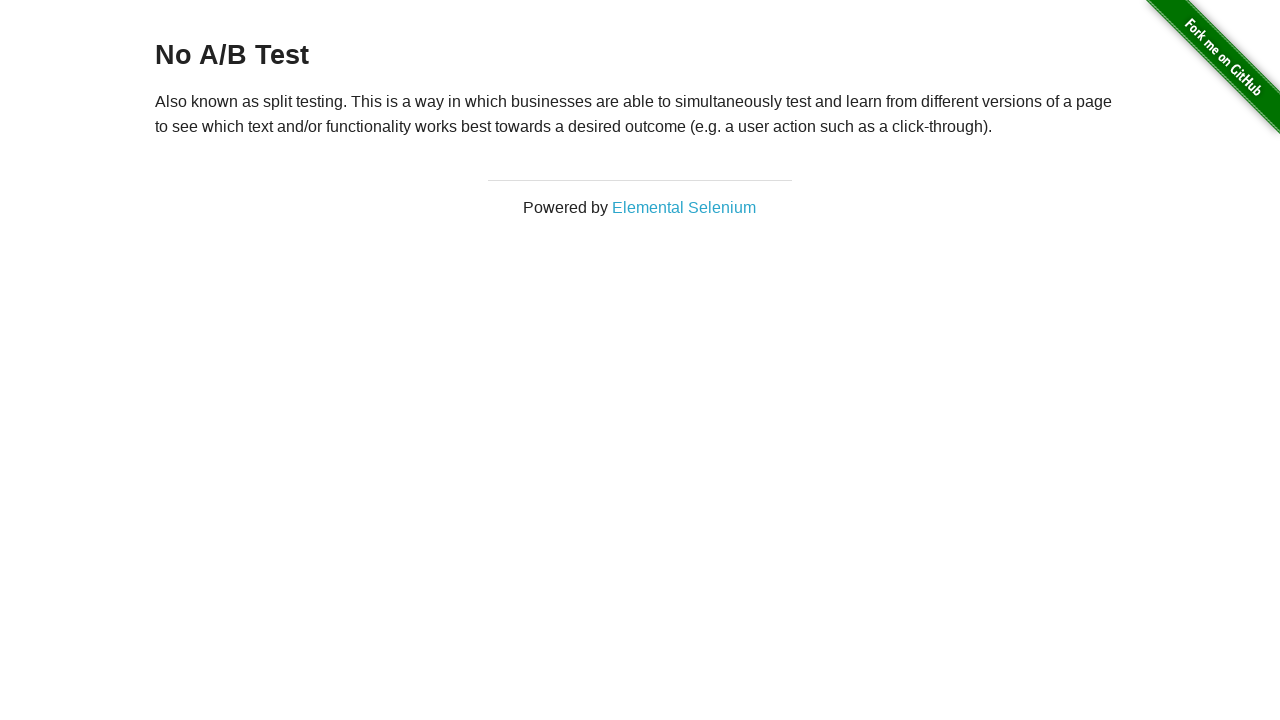

Verified heading text is 'No A/B Test' - opt-out cookie worked
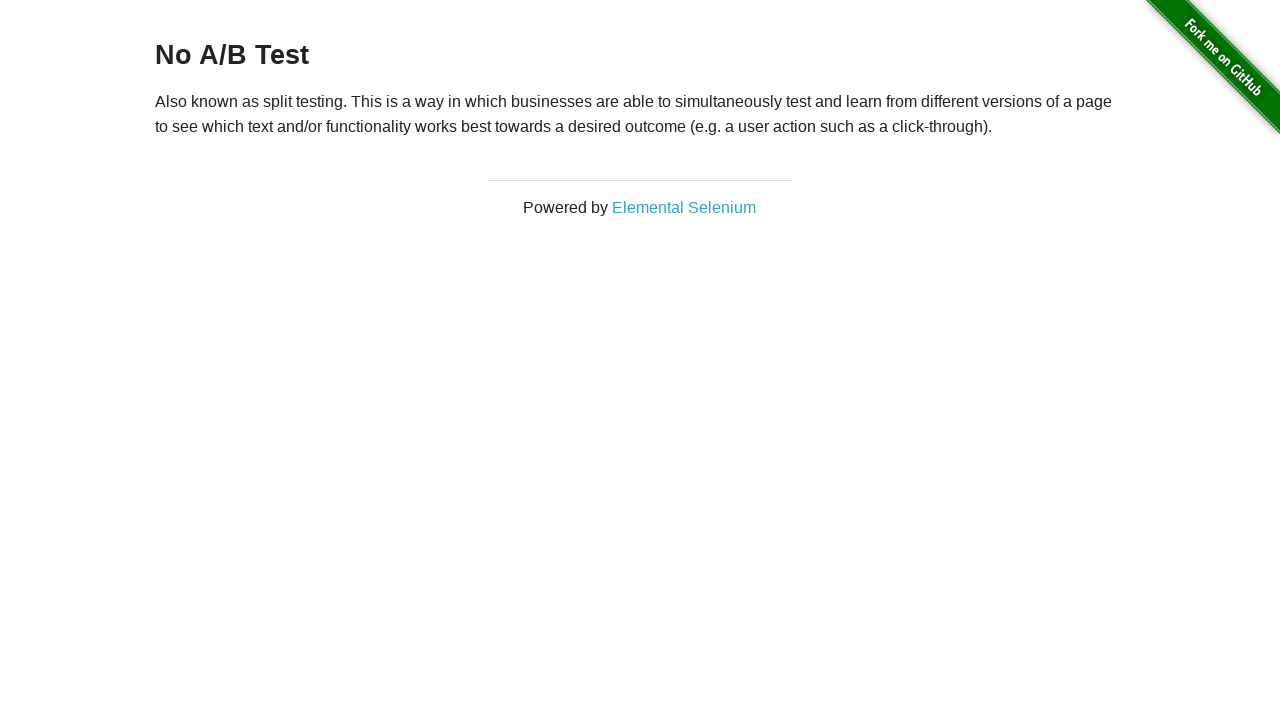

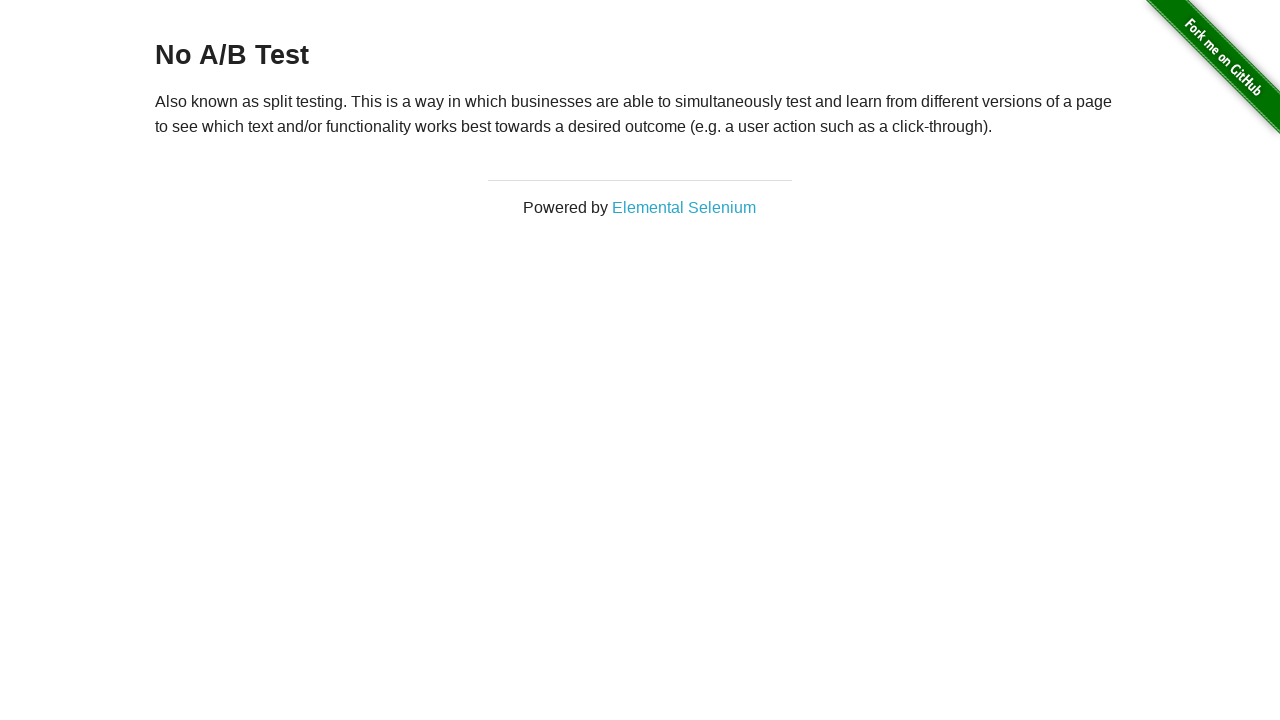